Tests navigation through Jenkins documentation by clicking through Documentation, Installing Jenkins, and Windows links to reach installation instructions

Starting URL: https://www.jenkins.io/

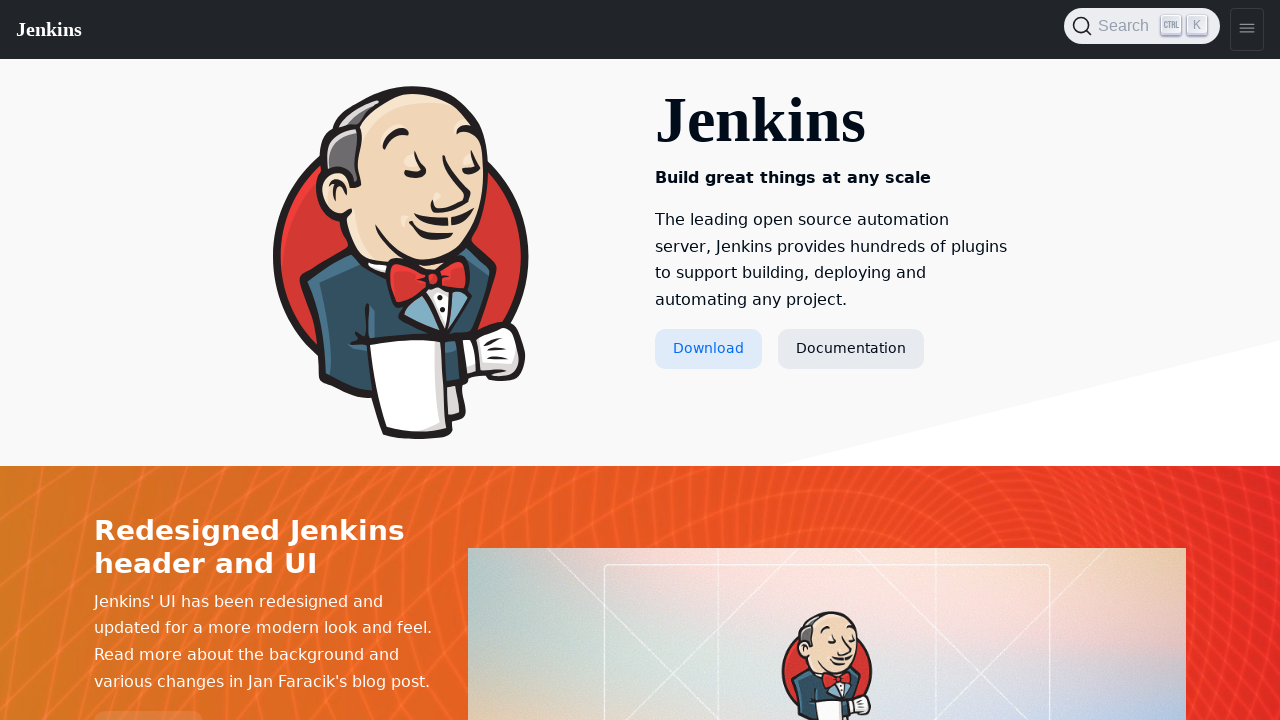

Clicked Documentation link at (851, 349) on text=Documentation
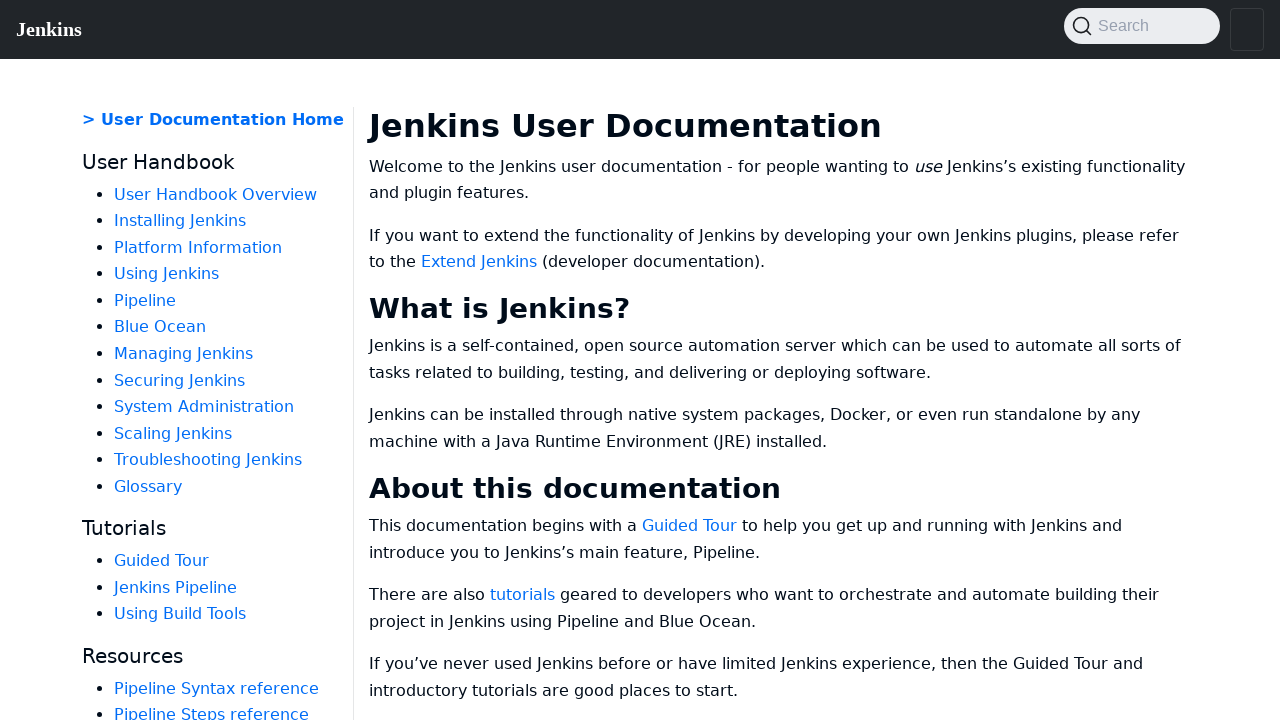

Clicked Installing Jenkins link at (180, 221) on text=Installing Jenkins
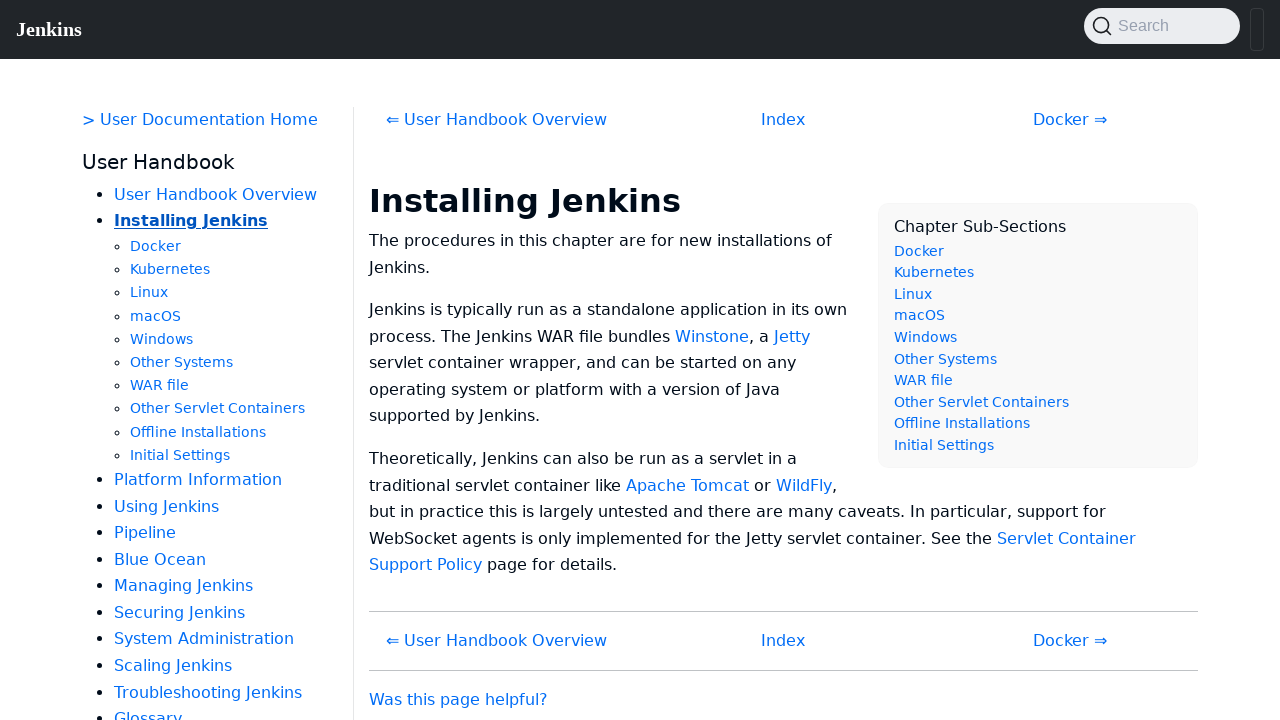

Clicked Windows link at (162, 339) on text=Windows
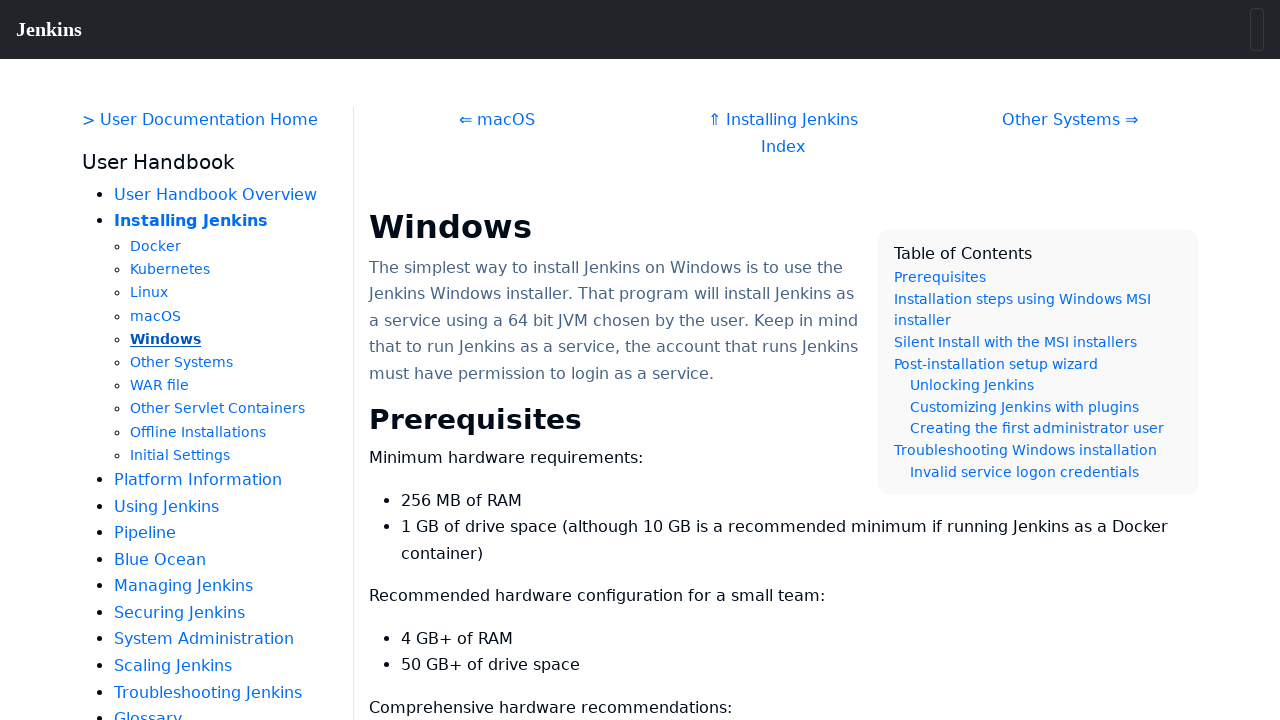

Installation instructions content loaded
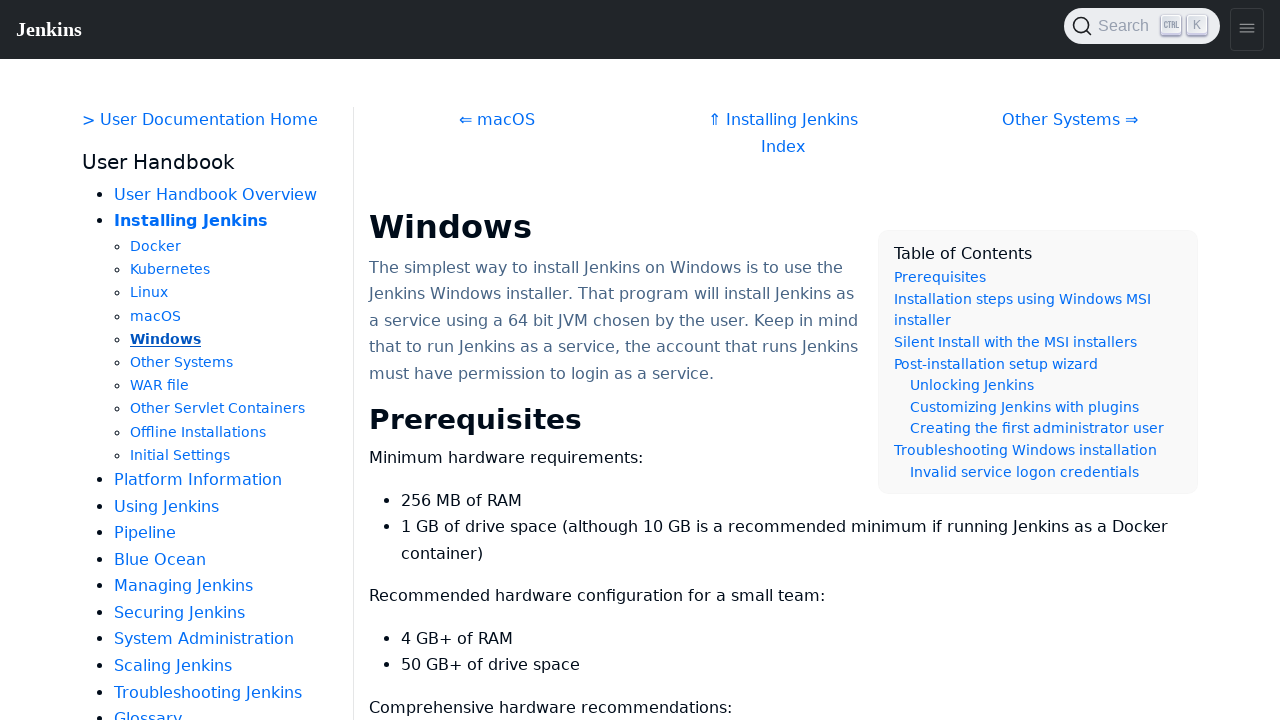

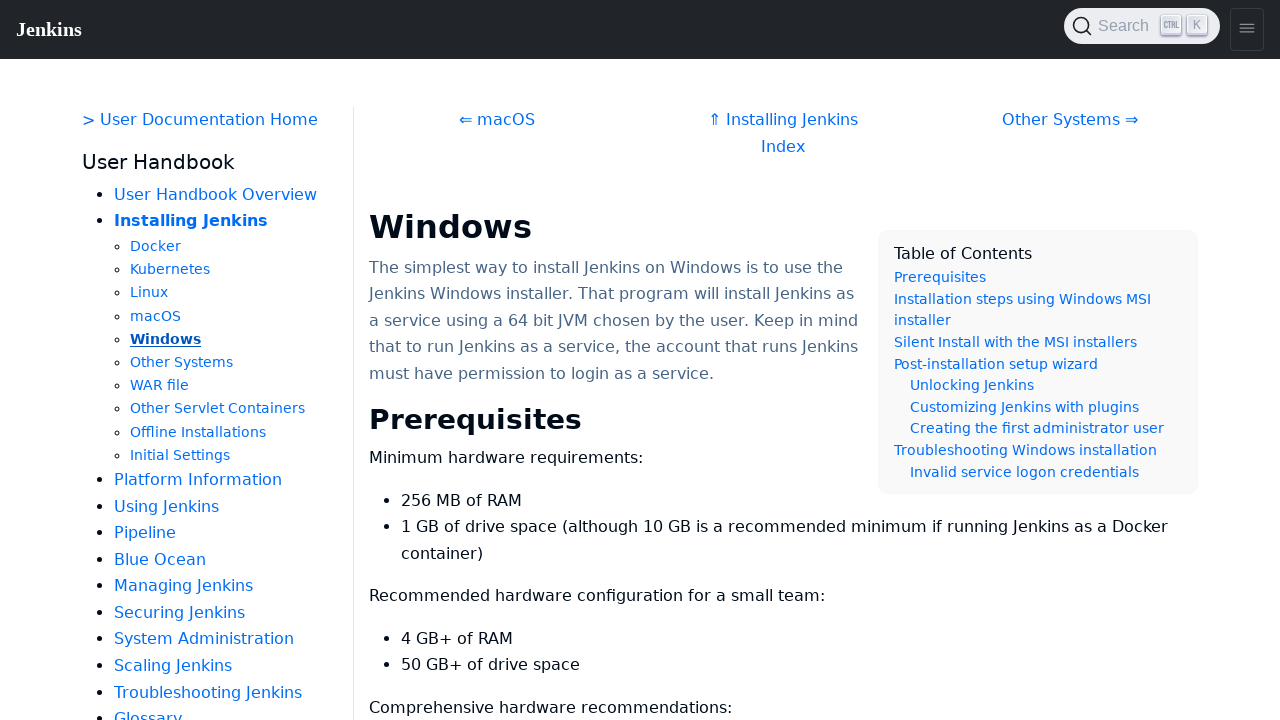